Tests checkbox functionality by clicking a default unchecked checkbox and verifying it becomes selected

Starting URL: https://bonigarcia.dev/selenium-webdriver-java/web-form.html

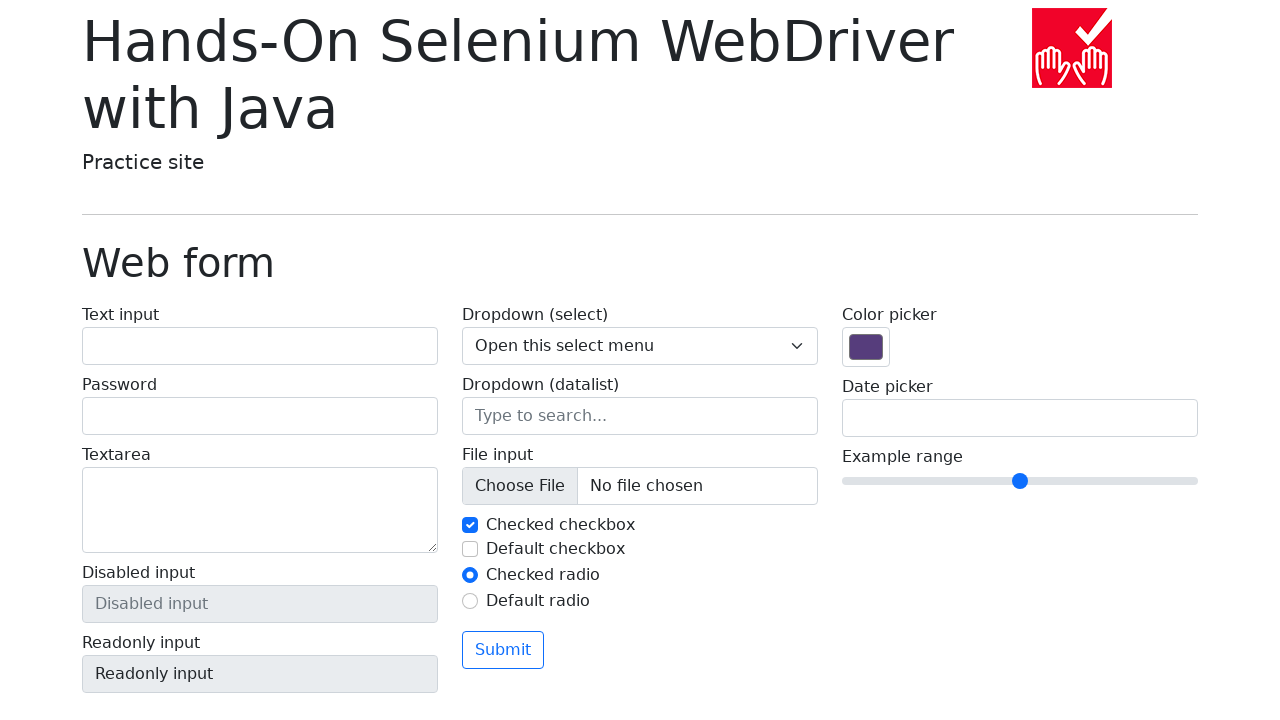

Clicked the second checkbox which was unchecked by default at (470, 549) on #my-check-2
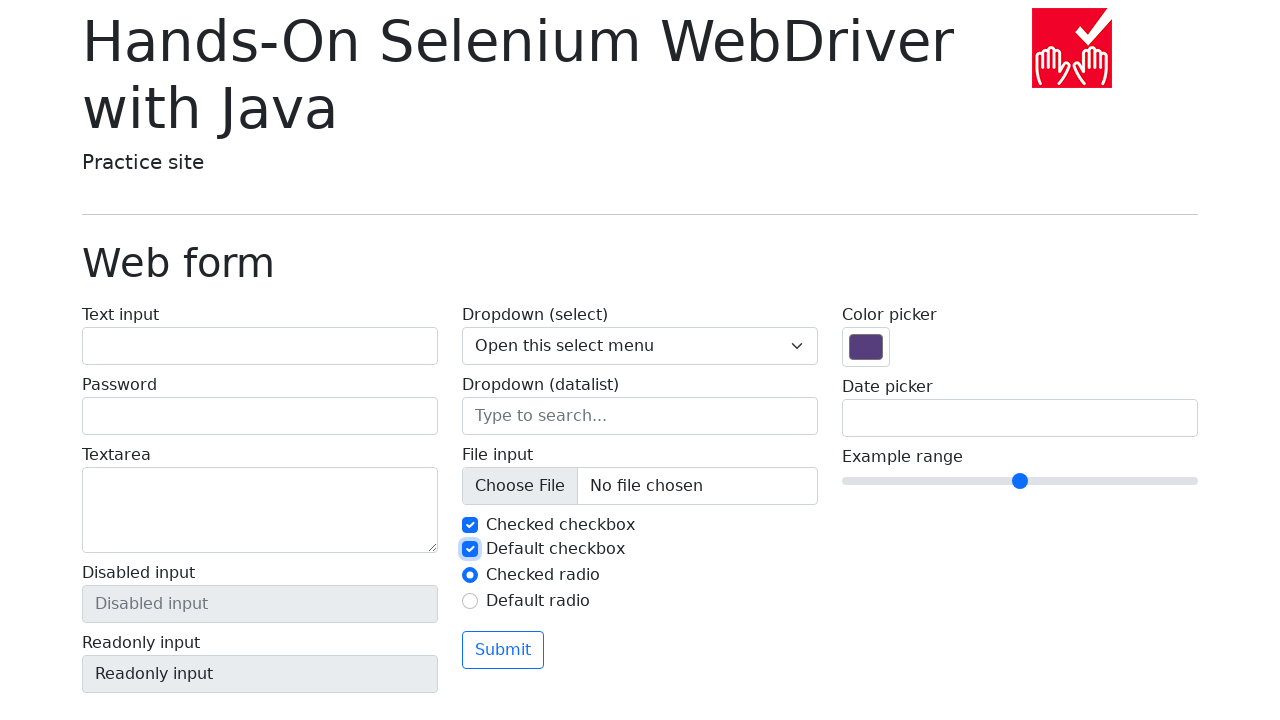

Verified that the second checkbox is now selected
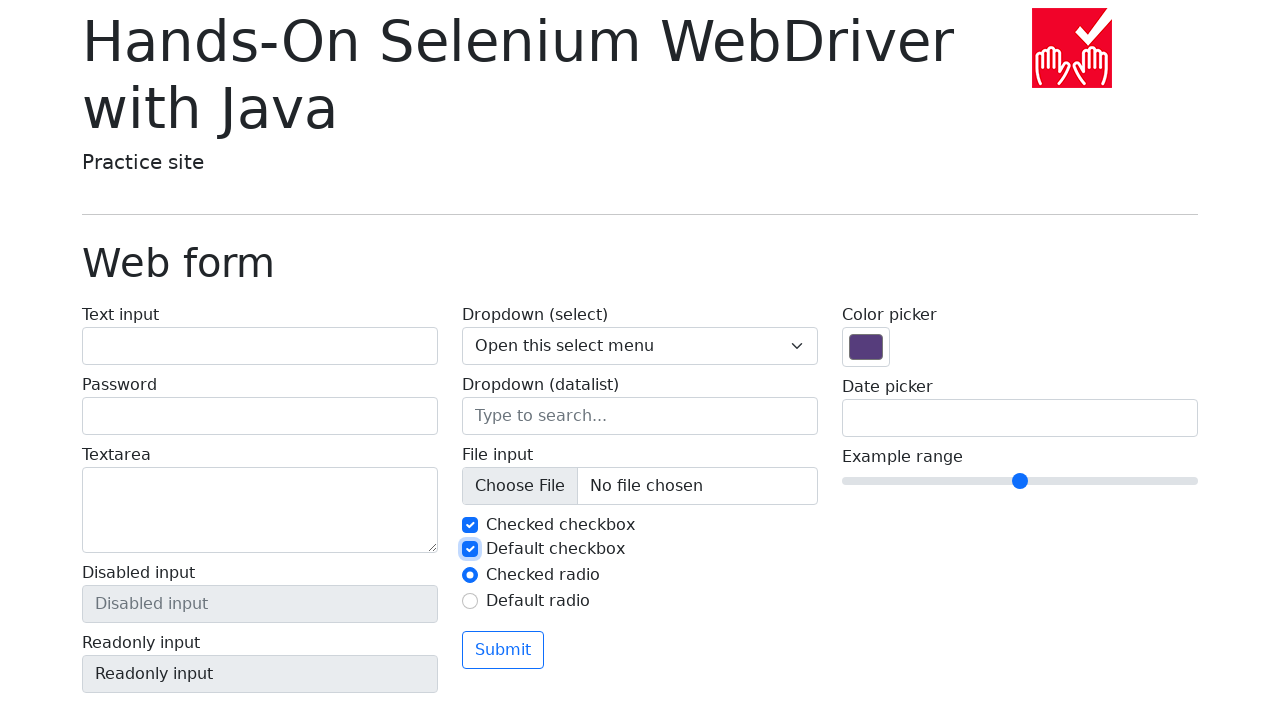

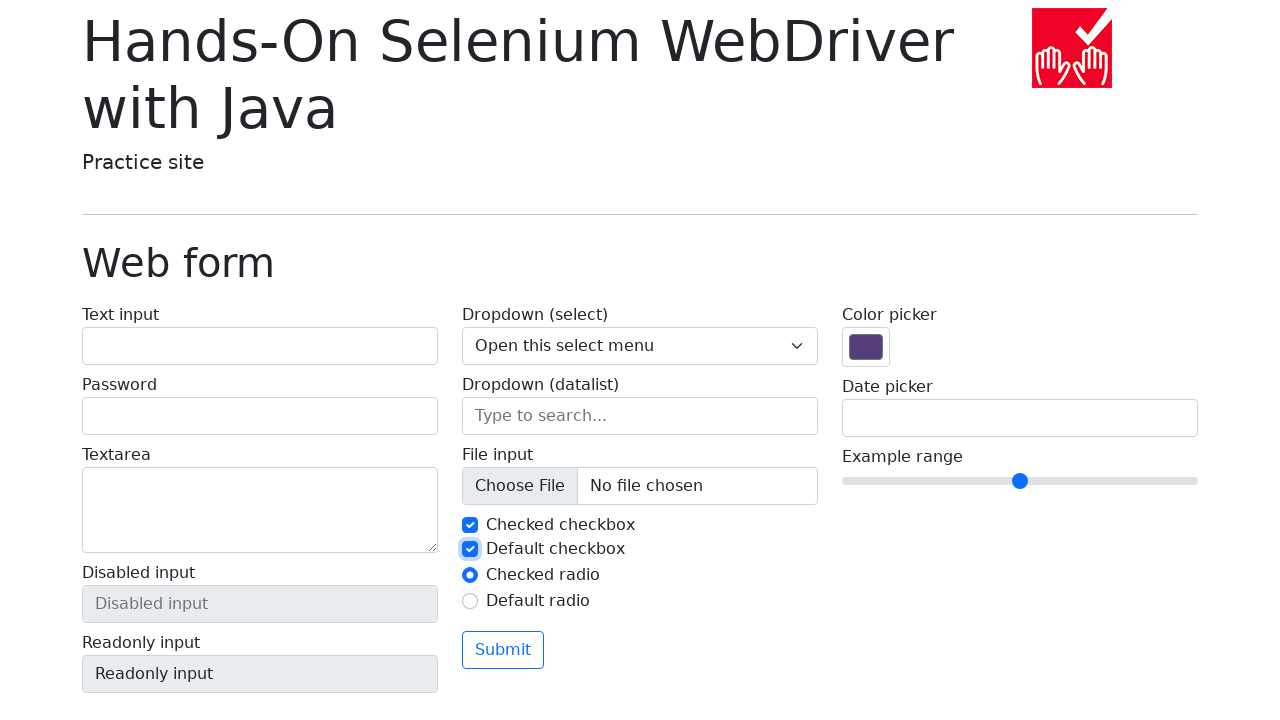